Tests selecting from a dropdown by iterating through options and clicking the one with matching text "Option 1"

Starting URL: https://the-internet.herokuapp.com/dropdown

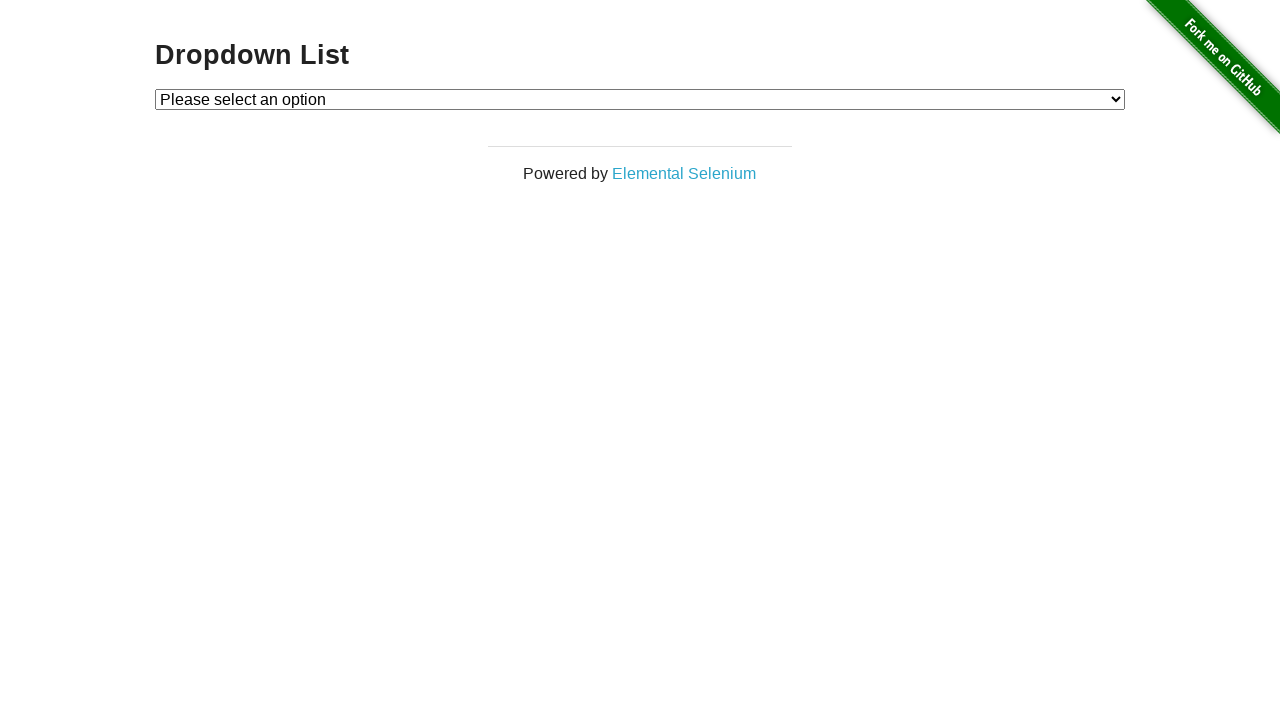

Waited for dropdown element to be available
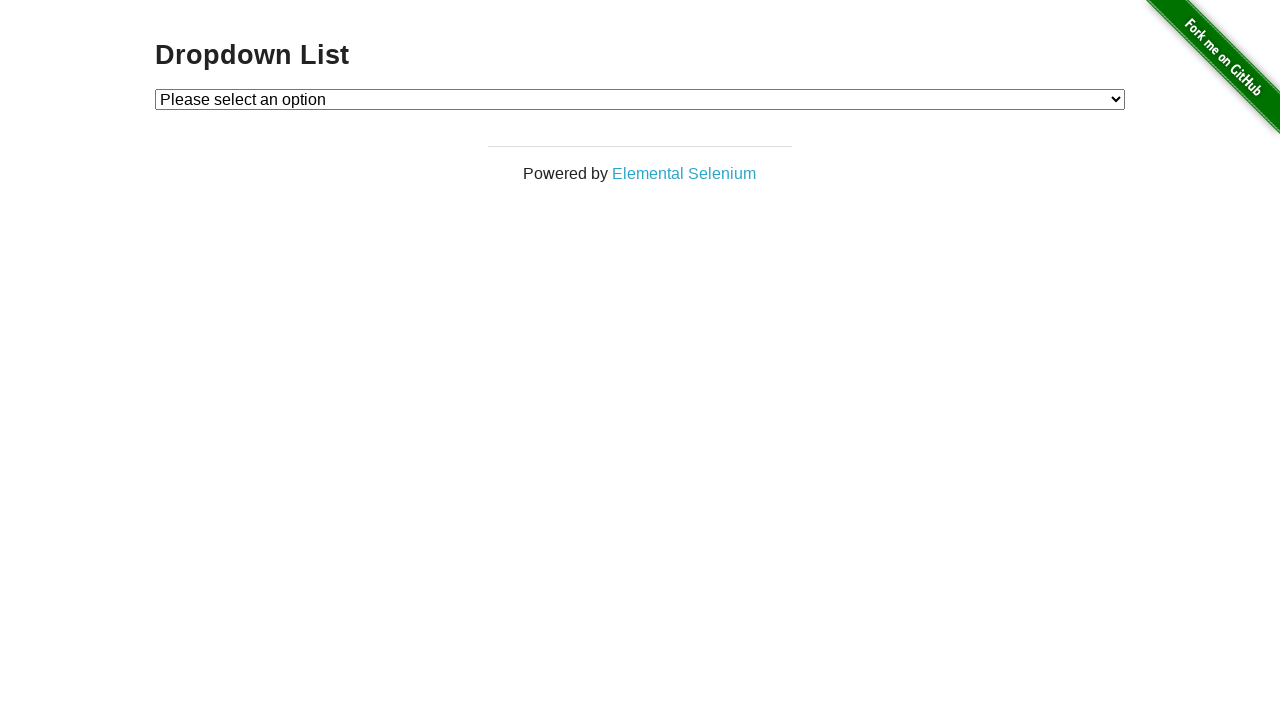

Selected 'Option 1' from the dropdown on #dropdown
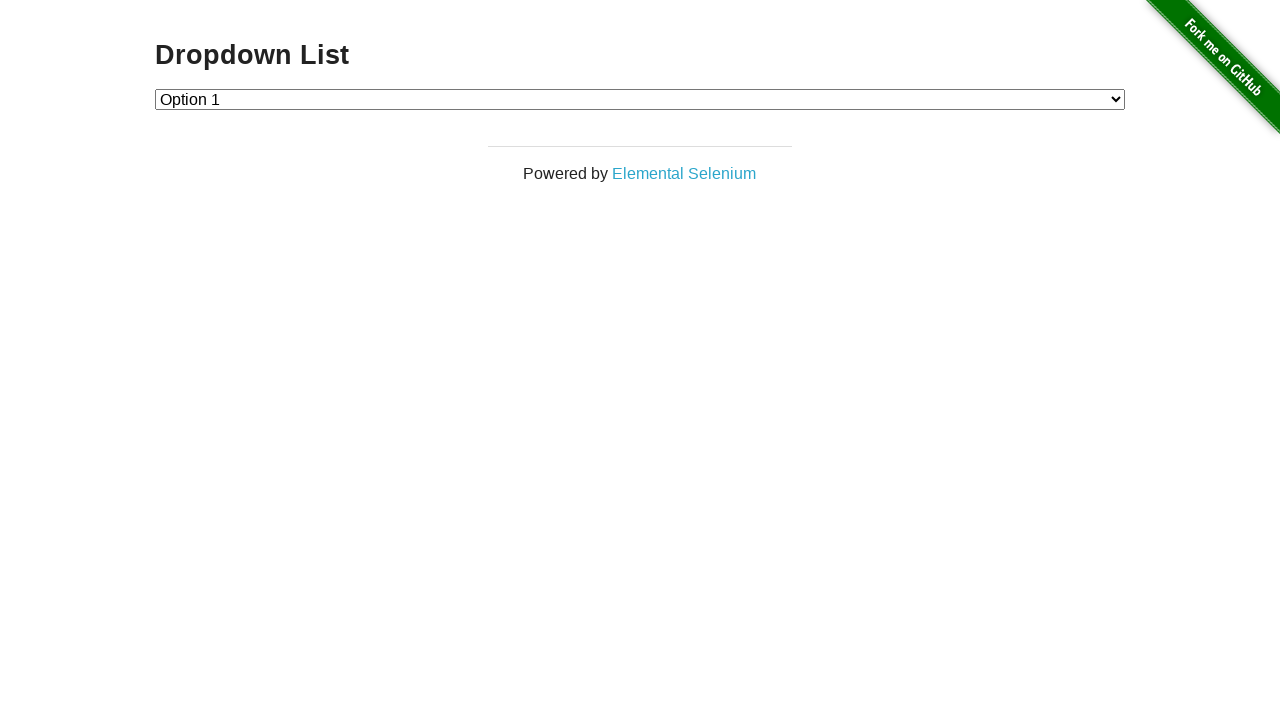

Verified that 'Option 1' was successfully selected in the dropdown
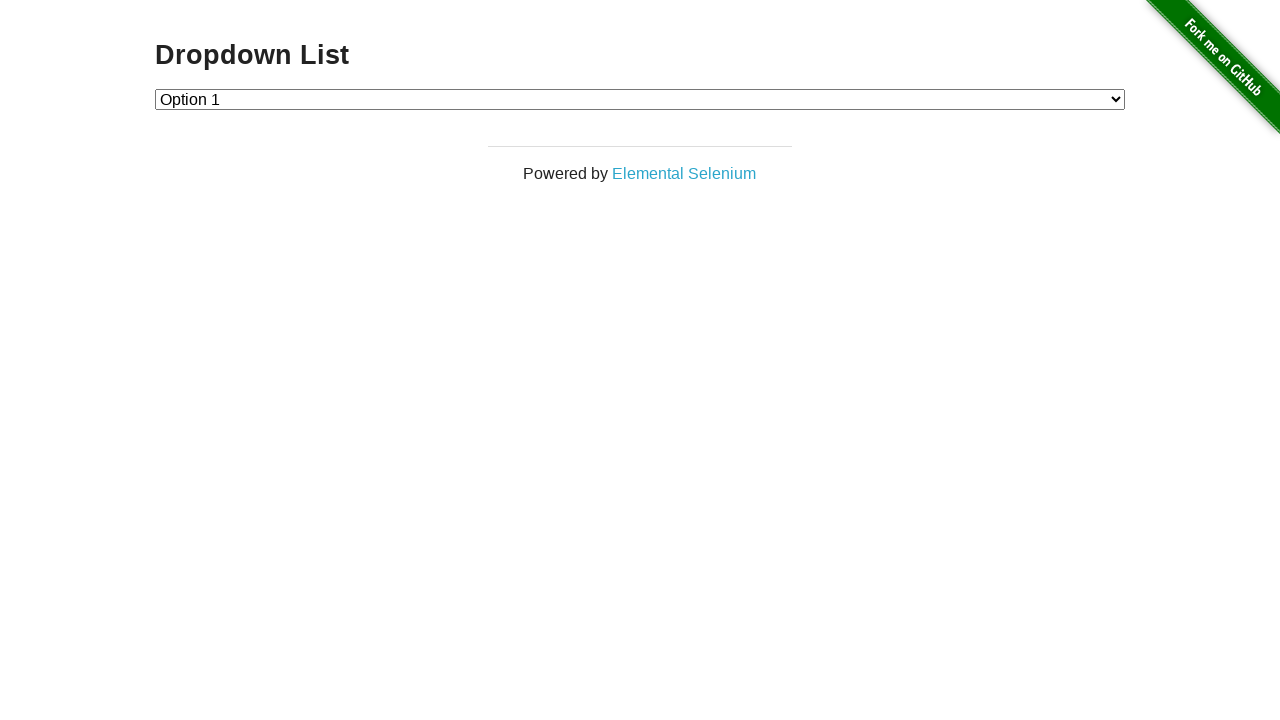

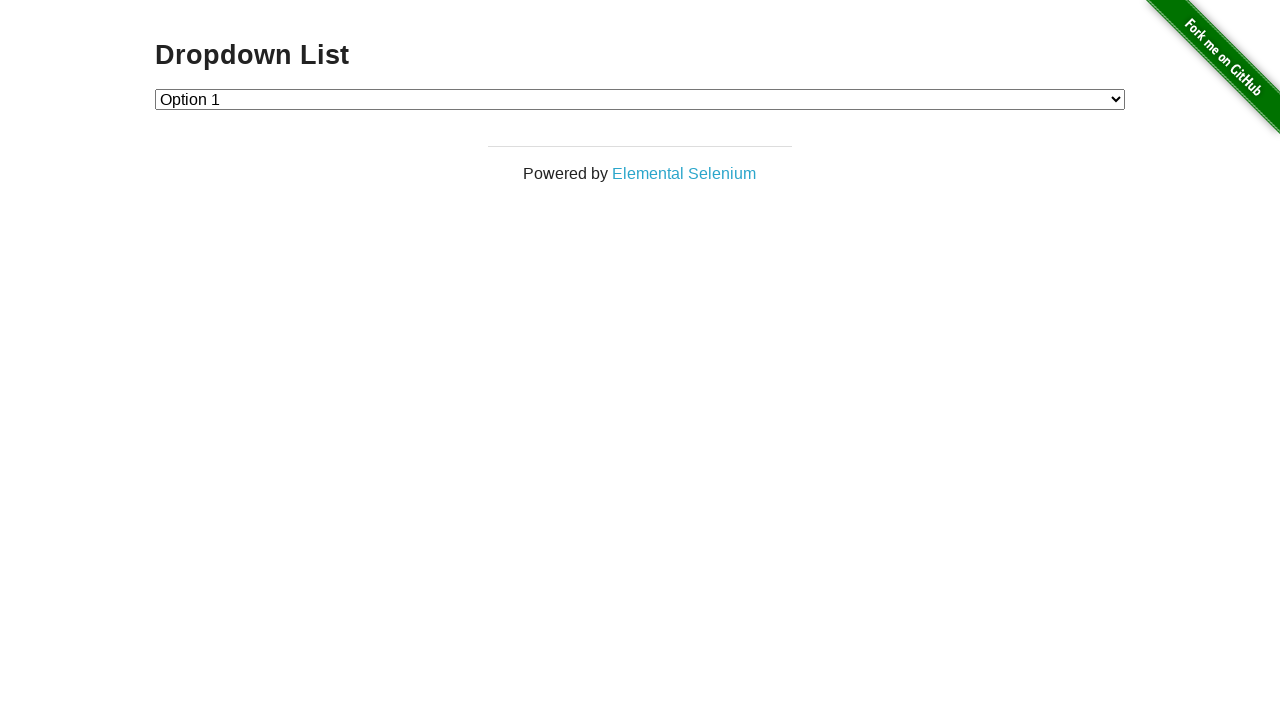